Tests that edits are saved when the edit field loses focus (blur event)

Starting URL: https://demo.playwright.dev/todomvc

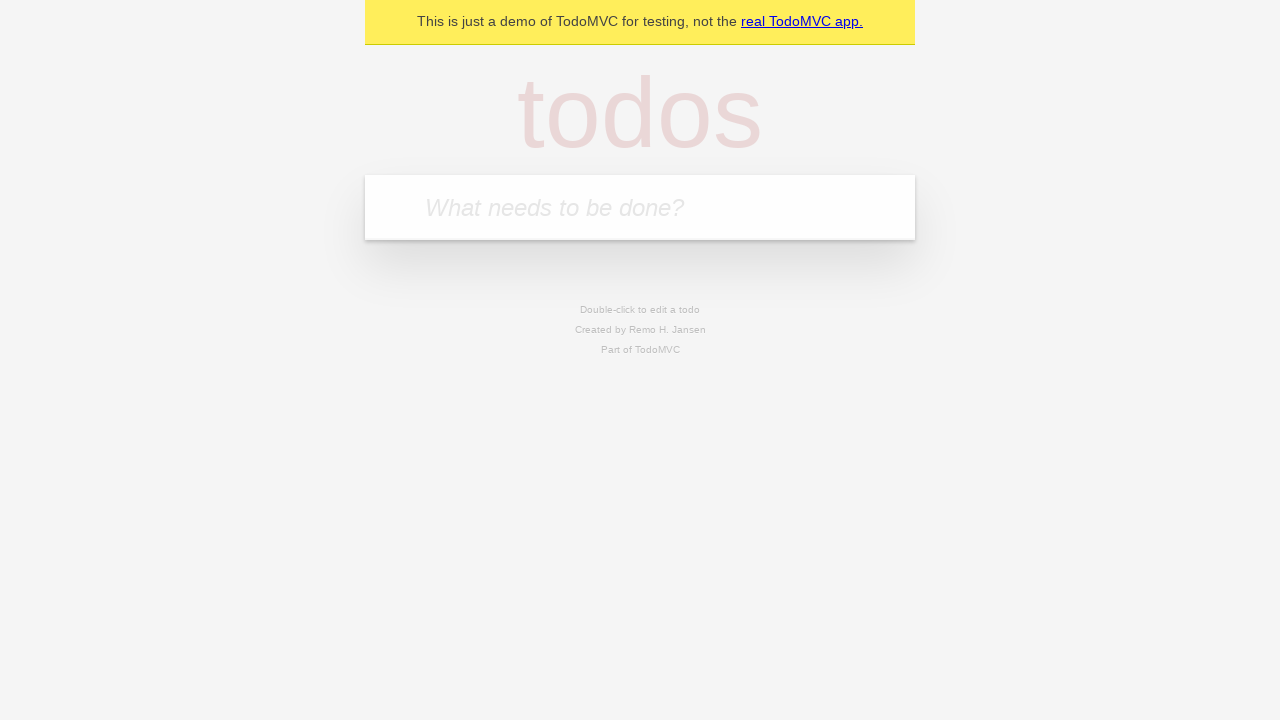

Filled input field with first todo 'buy some cheese' on internal:attr=[placeholder="What needs to be done?"i]
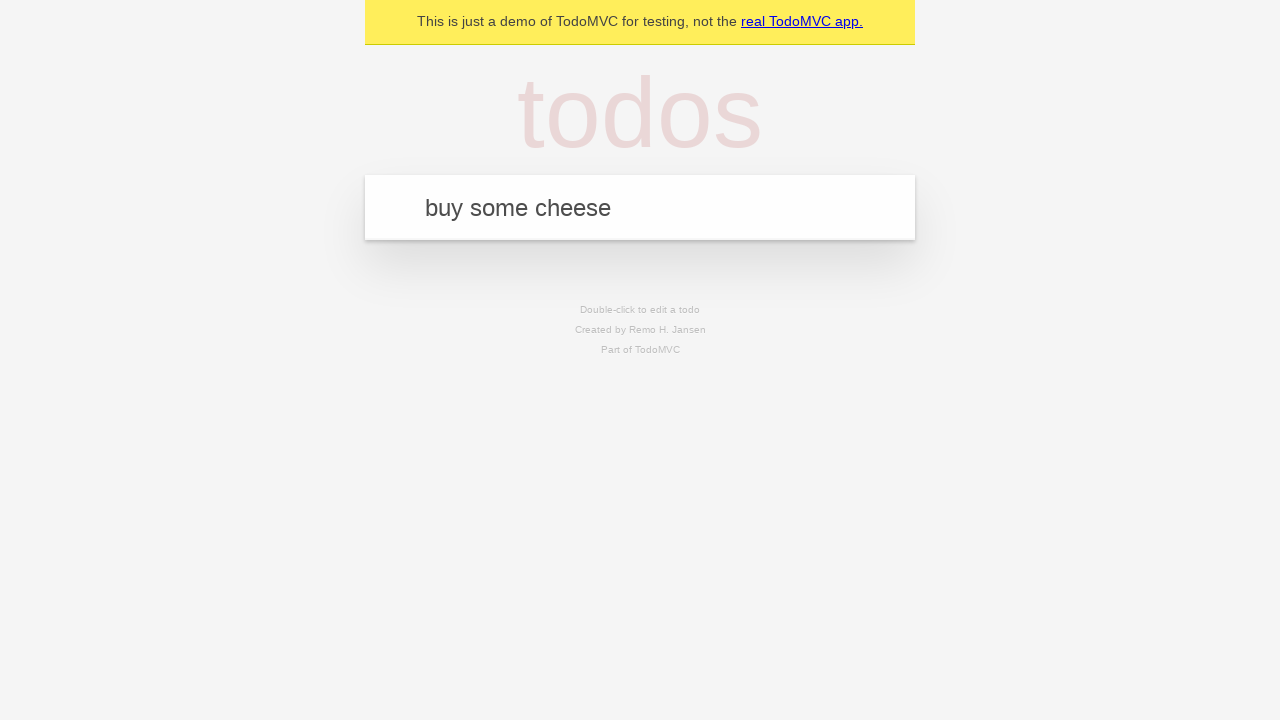

Pressed Enter to create first todo on internal:attr=[placeholder="What needs to be done?"i]
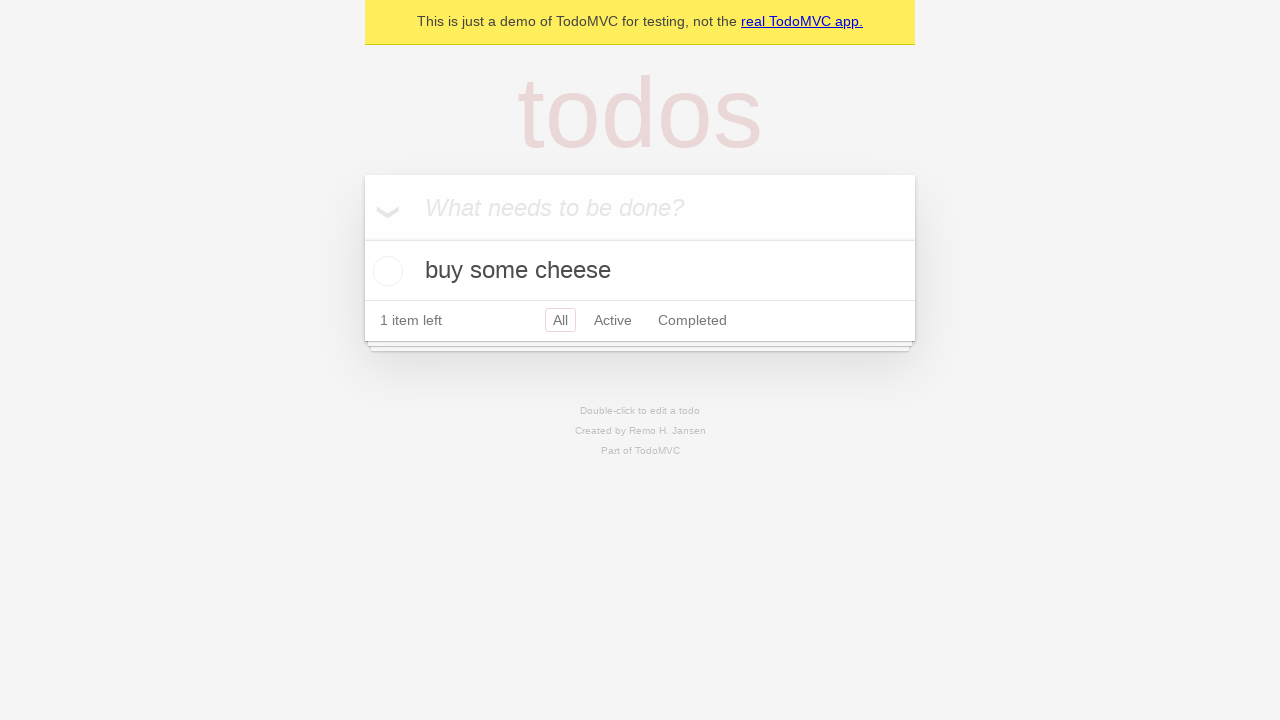

Filled input field with second todo 'feed the cat' on internal:attr=[placeholder="What needs to be done?"i]
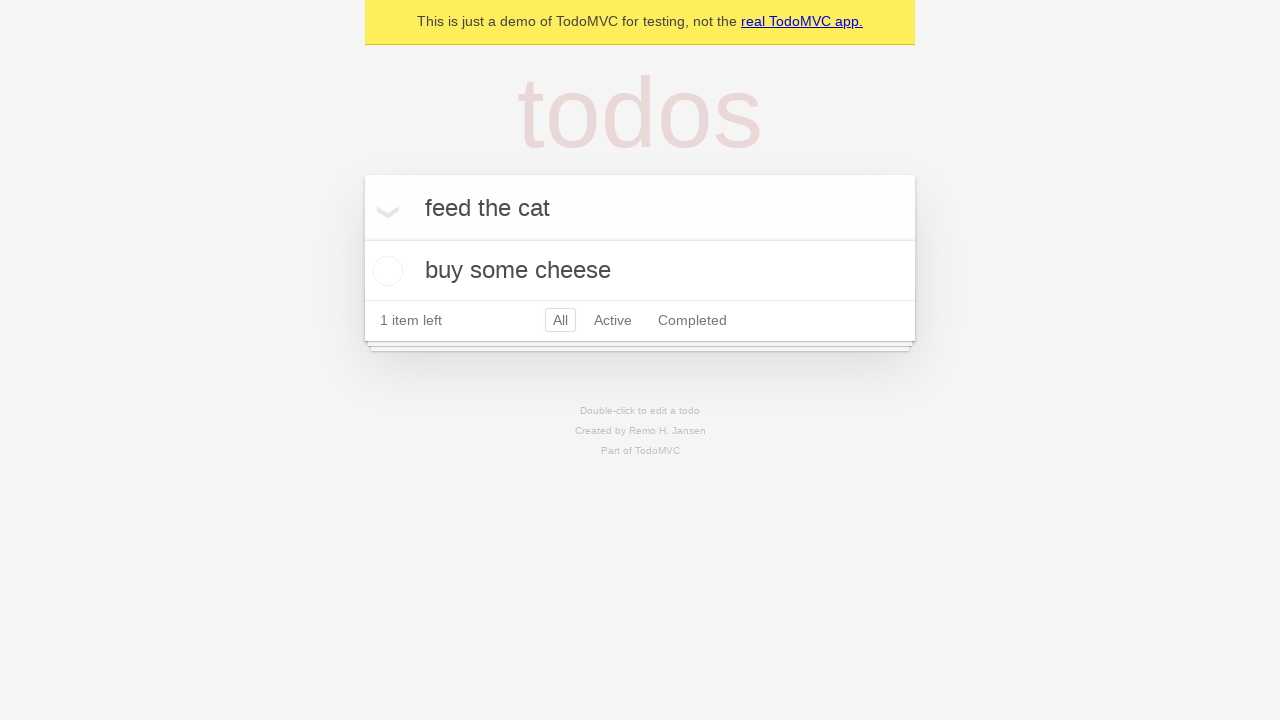

Pressed Enter to create second todo on internal:attr=[placeholder="What needs to be done?"i]
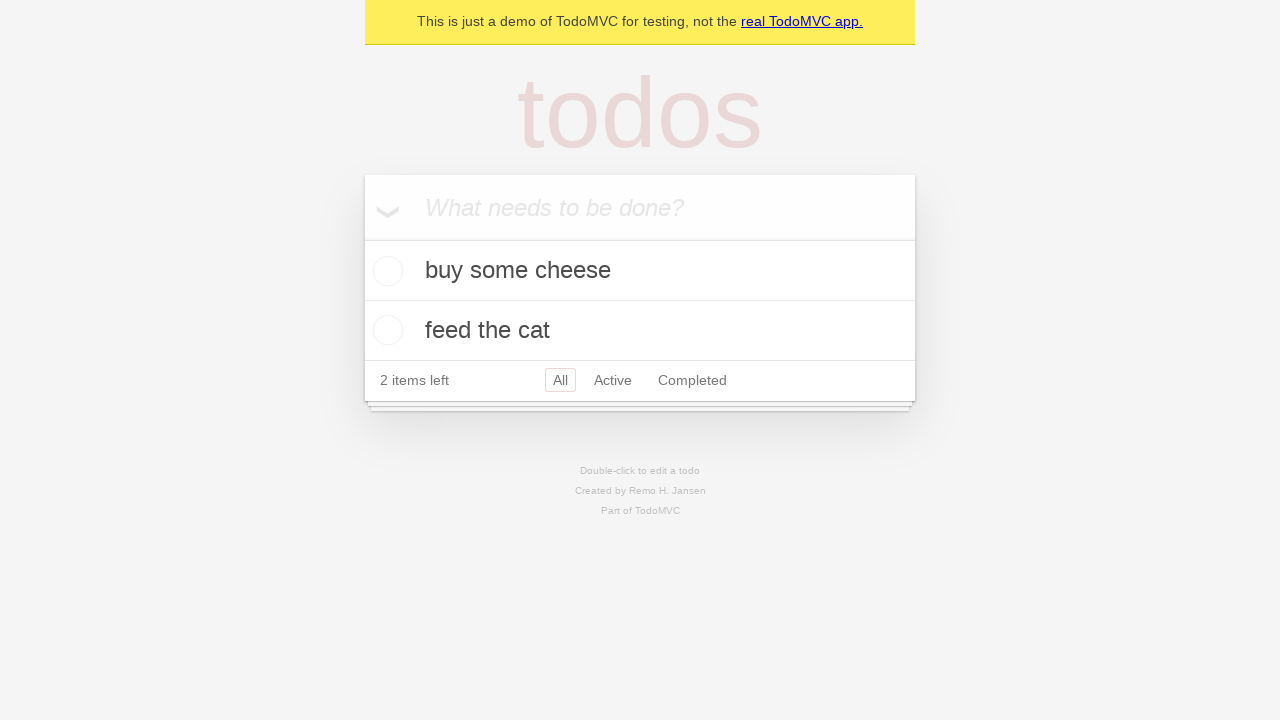

Filled input field with third todo 'book a doctors appointment' on internal:attr=[placeholder="What needs to be done?"i]
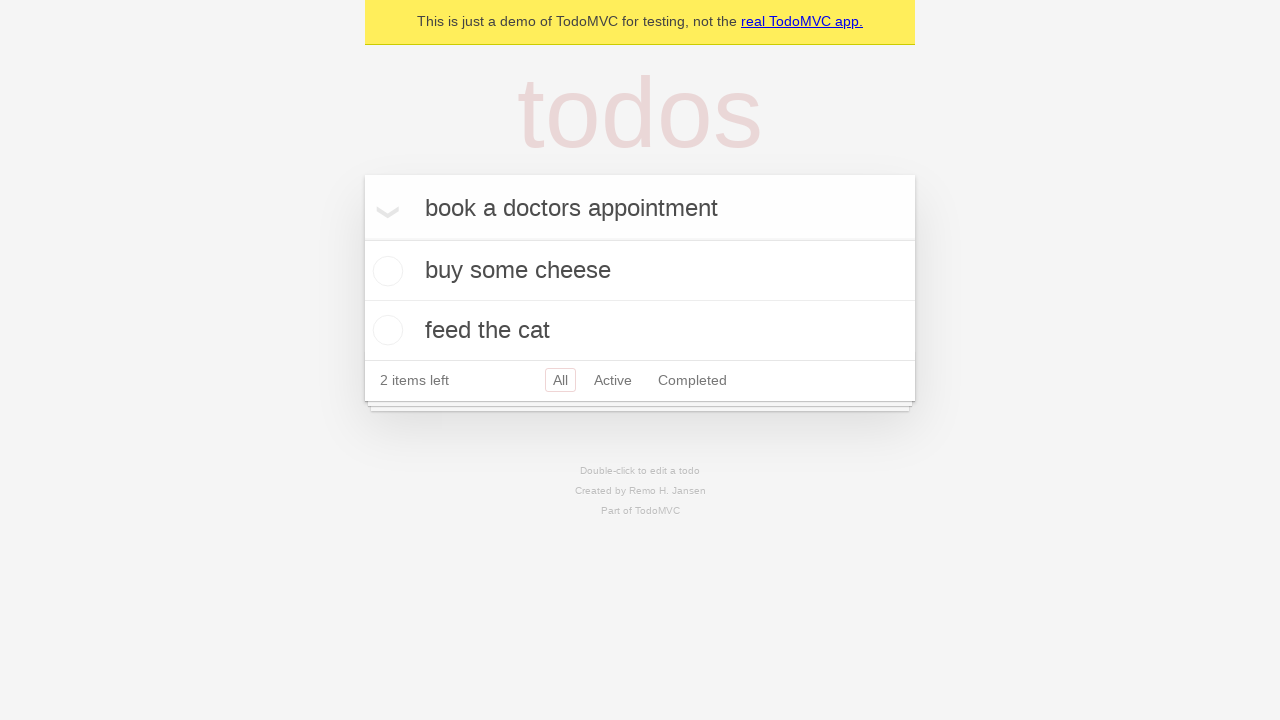

Pressed Enter to create third todo on internal:attr=[placeholder="What needs to be done?"i]
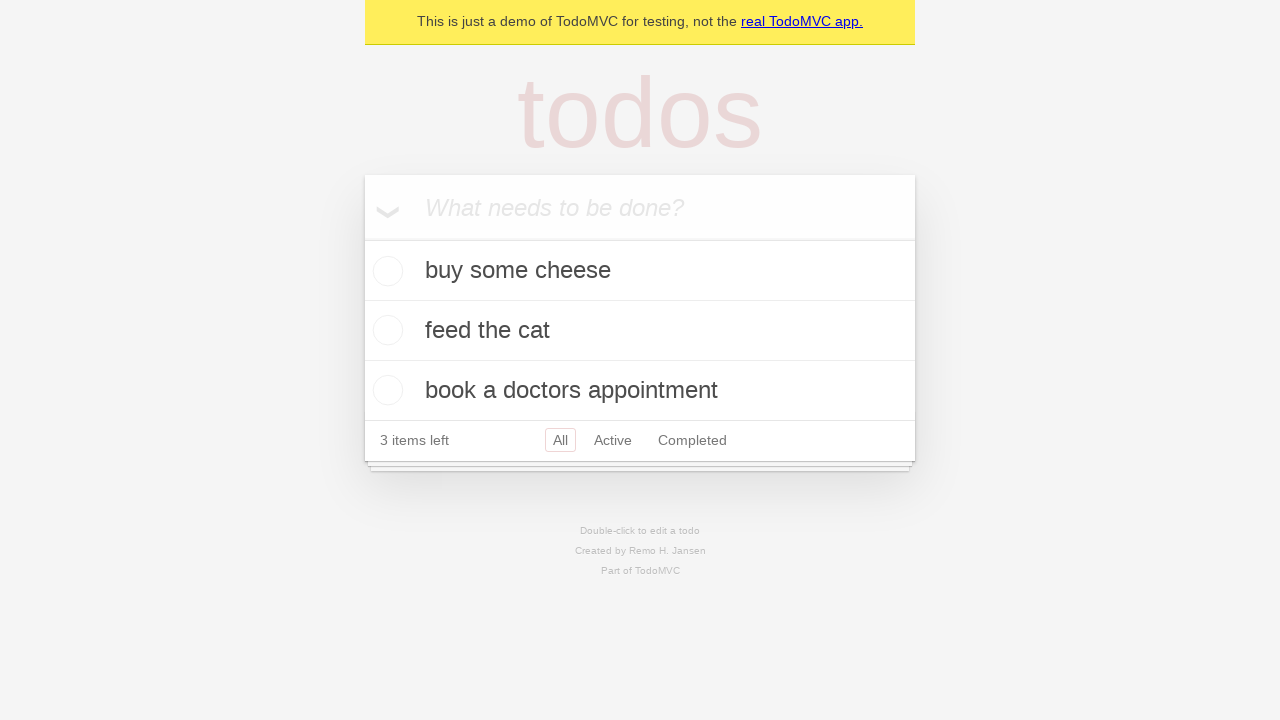

Double-clicked second todo to enter edit mode at (640, 331) on internal:testid=[data-testid="todo-item"s] >> nth=1
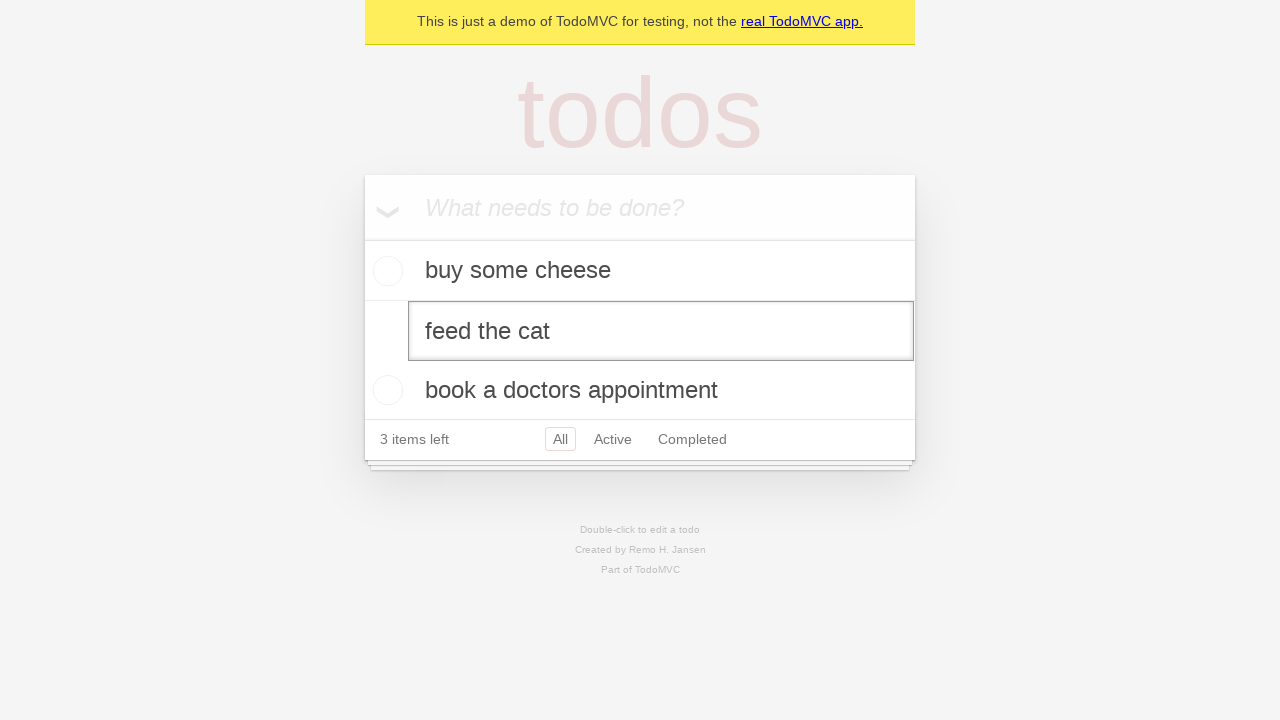

Filled edit field with new text 'buy some sausages' on internal:testid=[data-testid="todo-item"s] >> nth=1 >> internal:role=textbox[nam
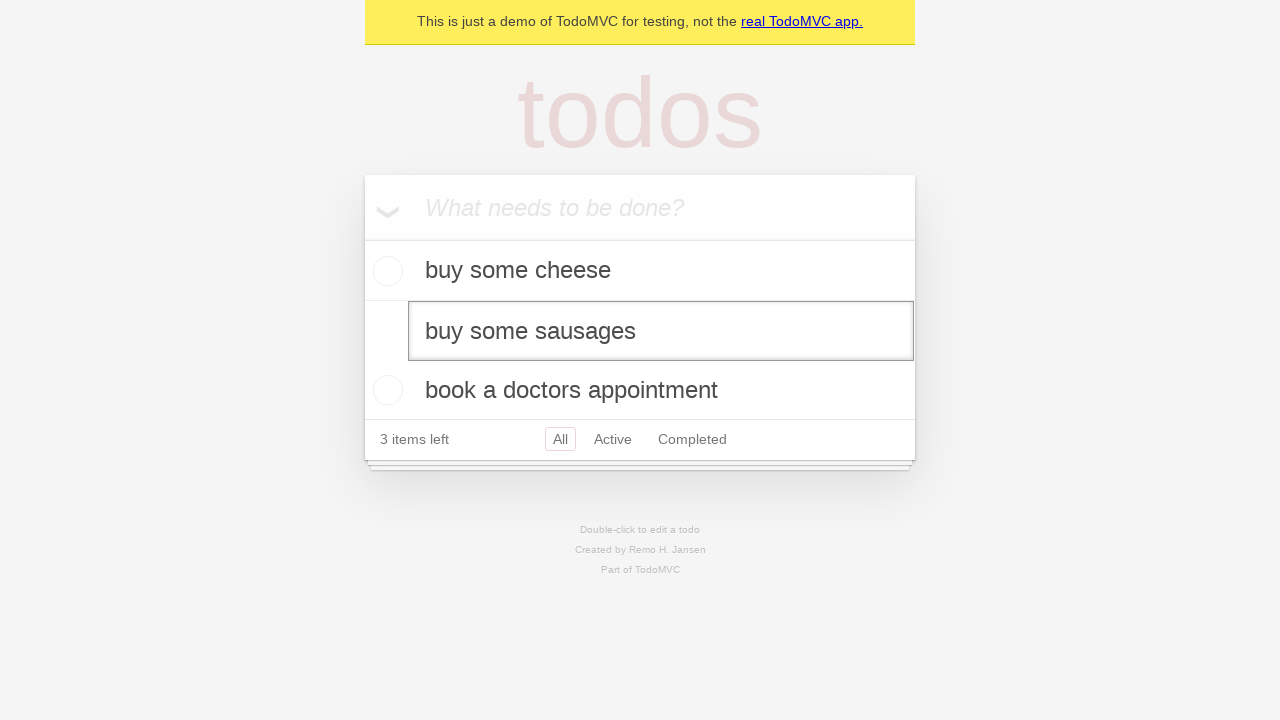

Dispatched blur event to save edits
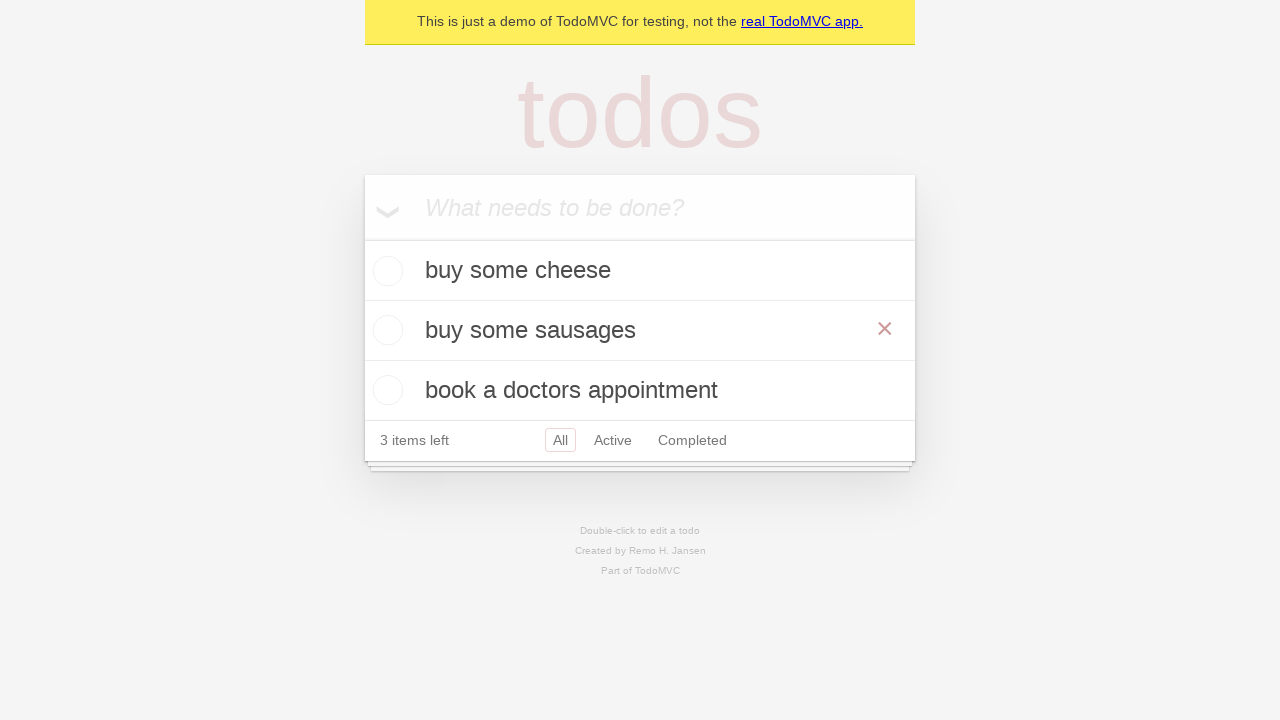

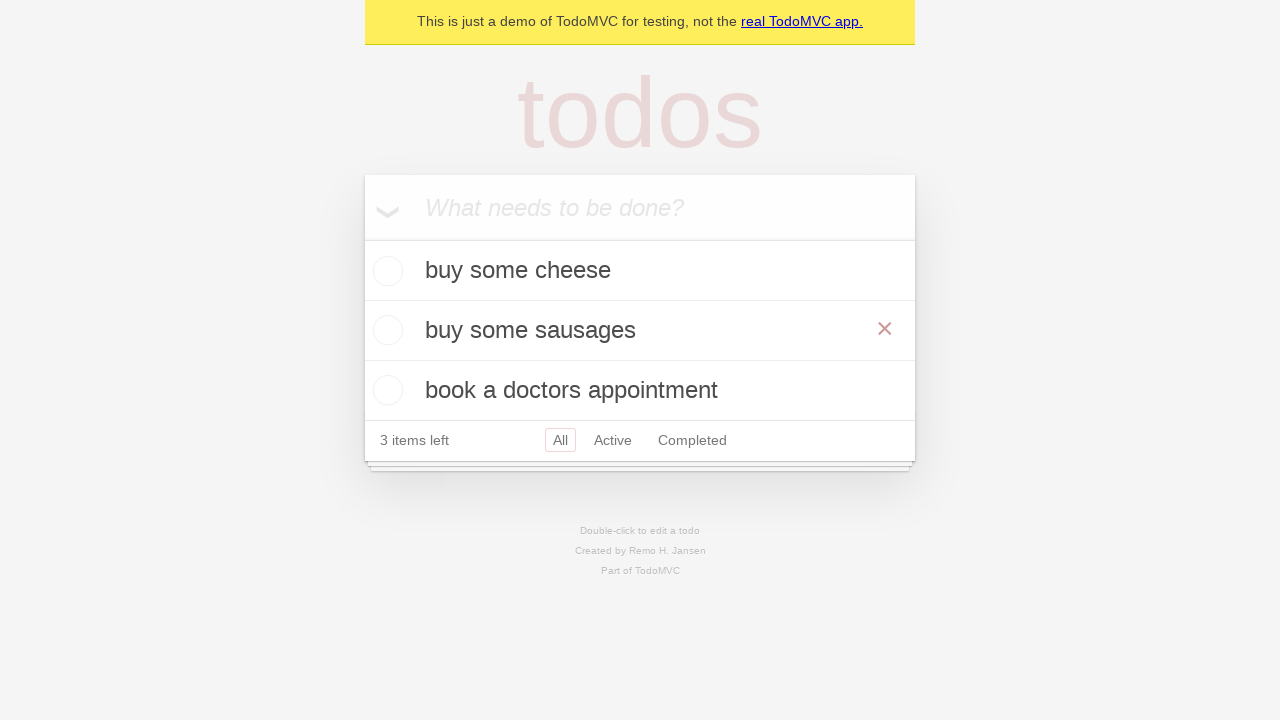